Tests editing a todo item by double-clicking and modifying the text

Starting URL: https://demo.playwright.dev/todomvc

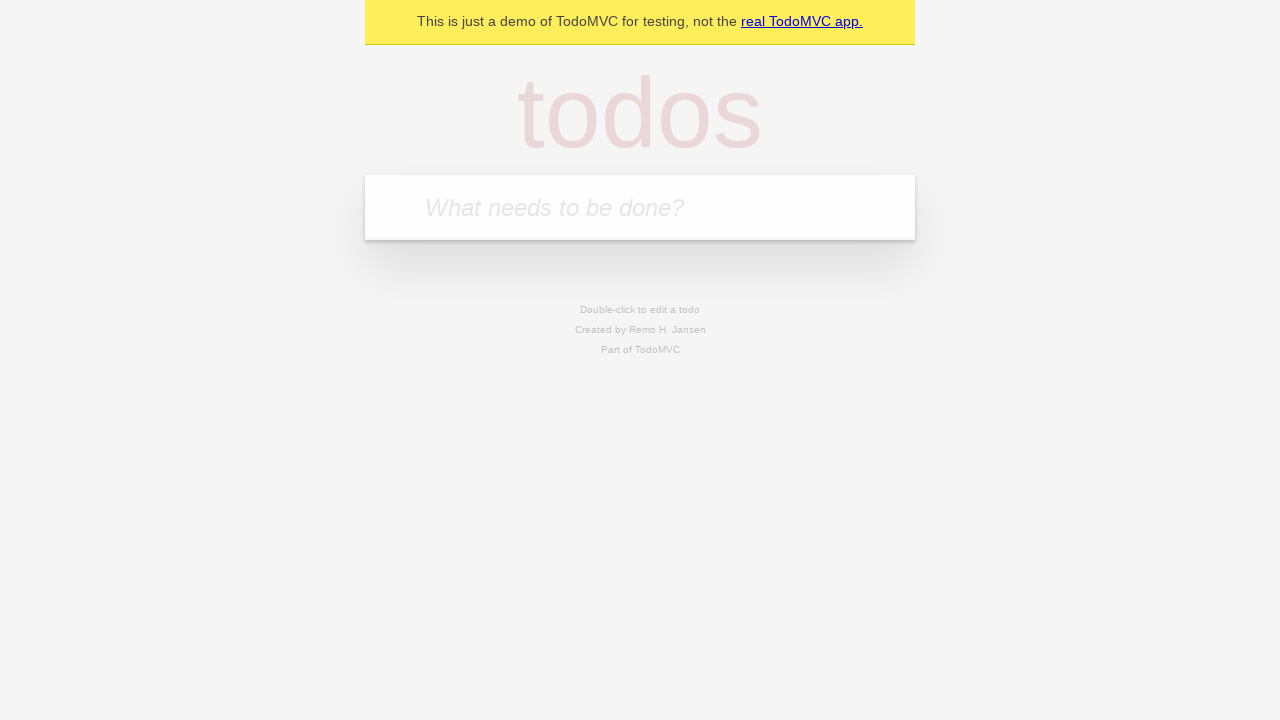

Filled first todo input with 'buy some cheese' on internal:attr=[placeholder="What needs to be done?"i]
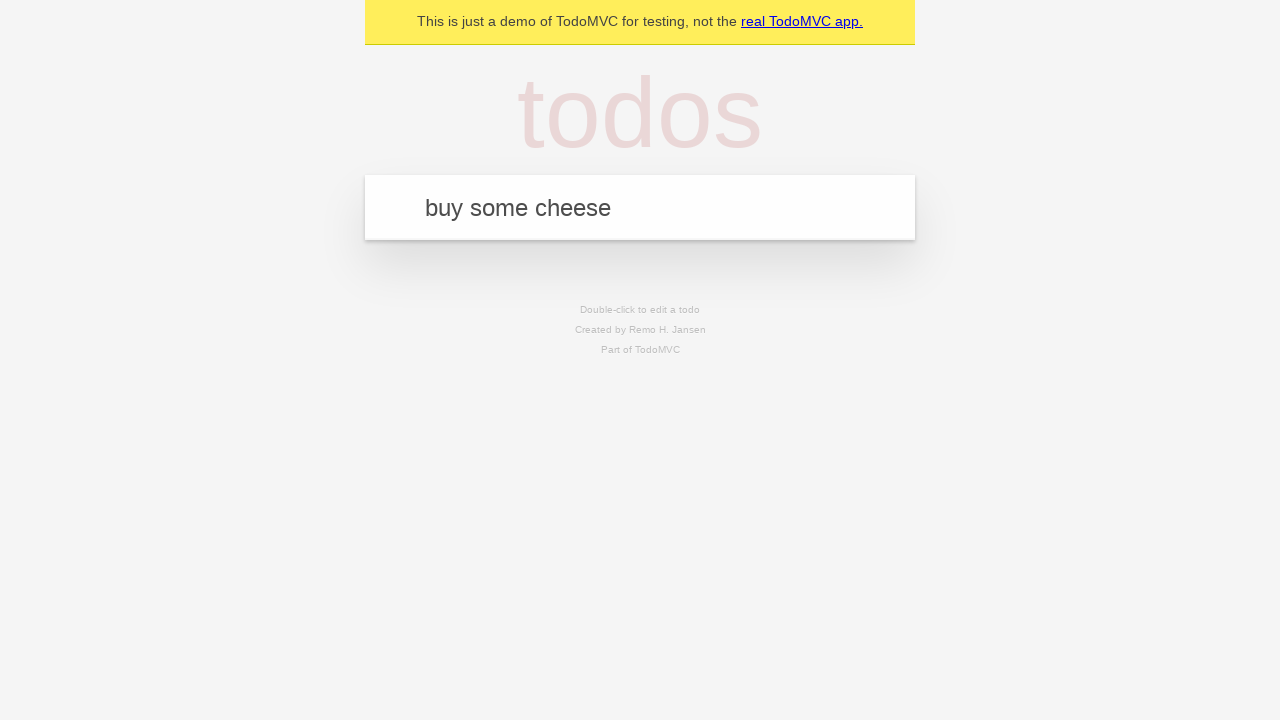

Pressed Enter to create first todo on internal:attr=[placeholder="What needs to be done?"i]
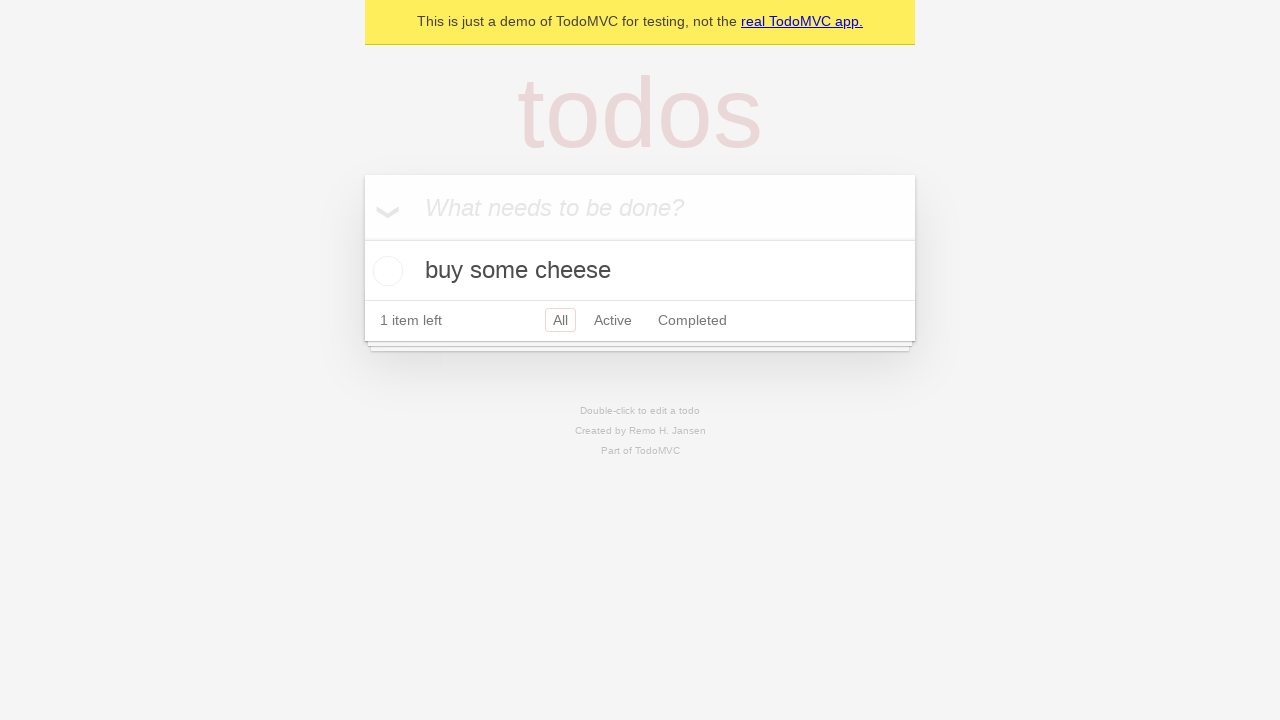

Filled second todo input with 'feed the cat' on internal:attr=[placeholder="What needs to be done?"i]
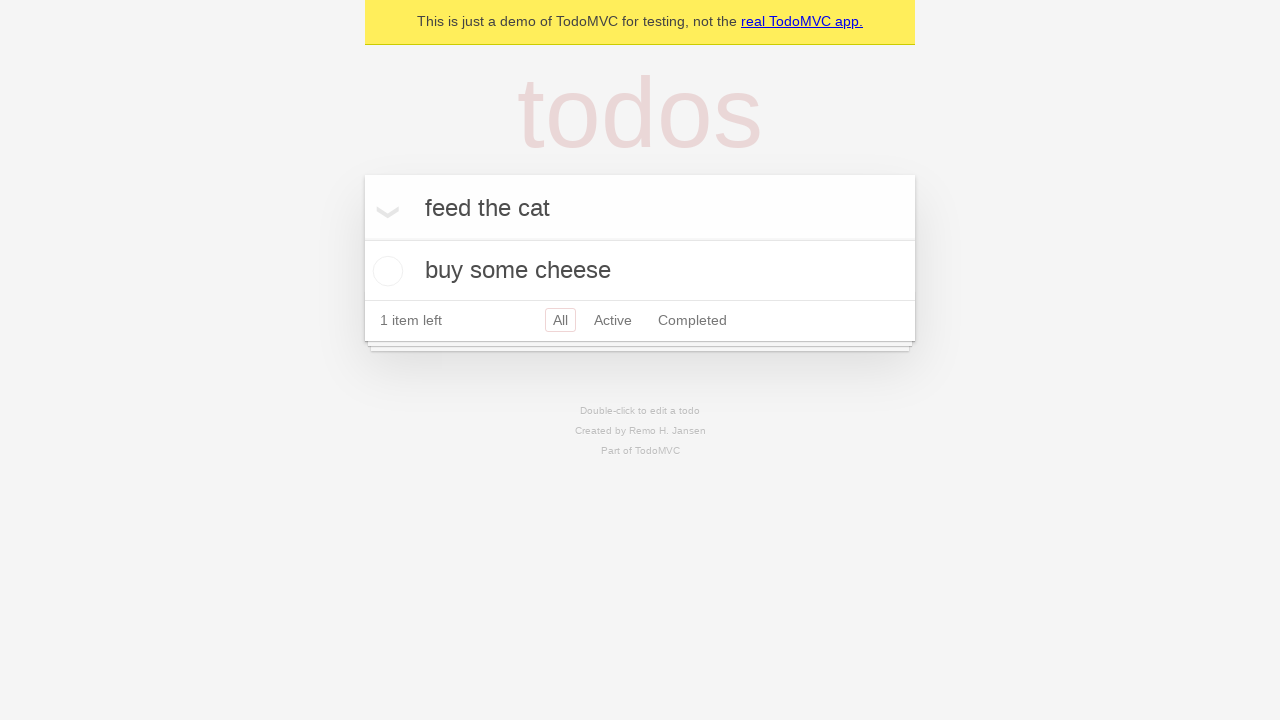

Pressed Enter to create second todo on internal:attr=[placeholder="What needs to be done?"i]
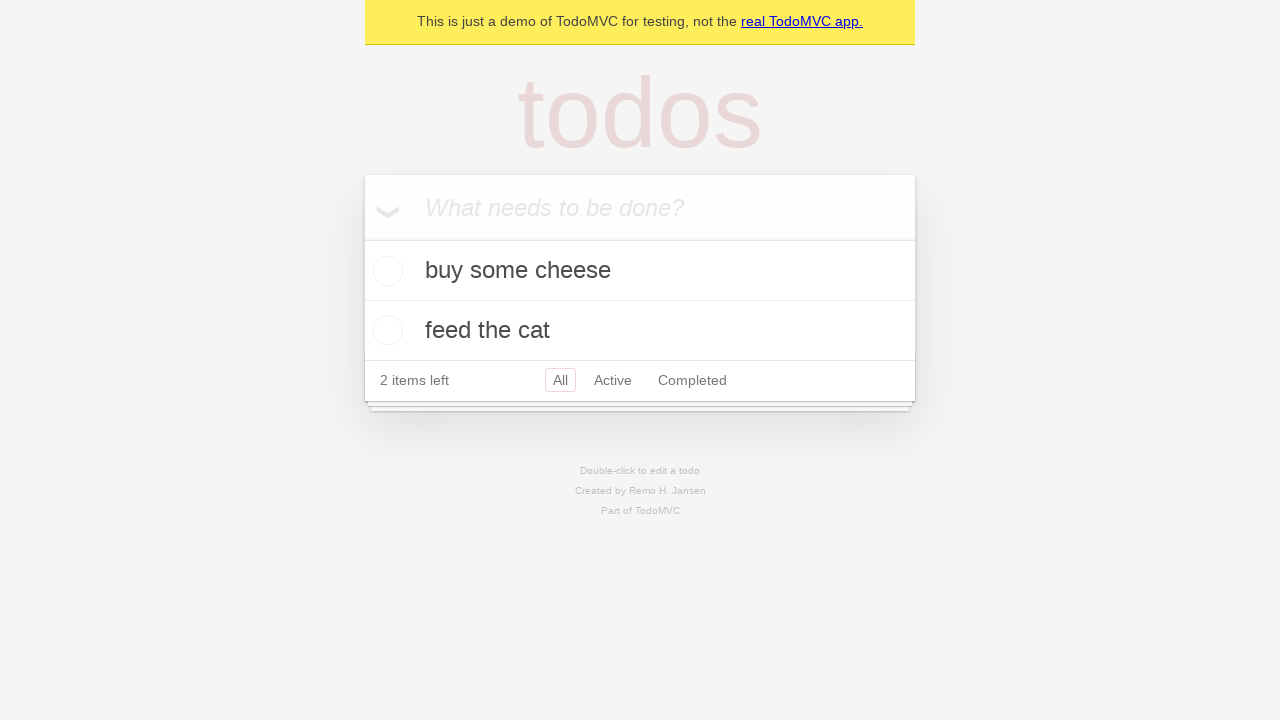

Filled third todo input with 'book a doctors appointment' on internal:attr=[placeholder="What needs to be done?"i]
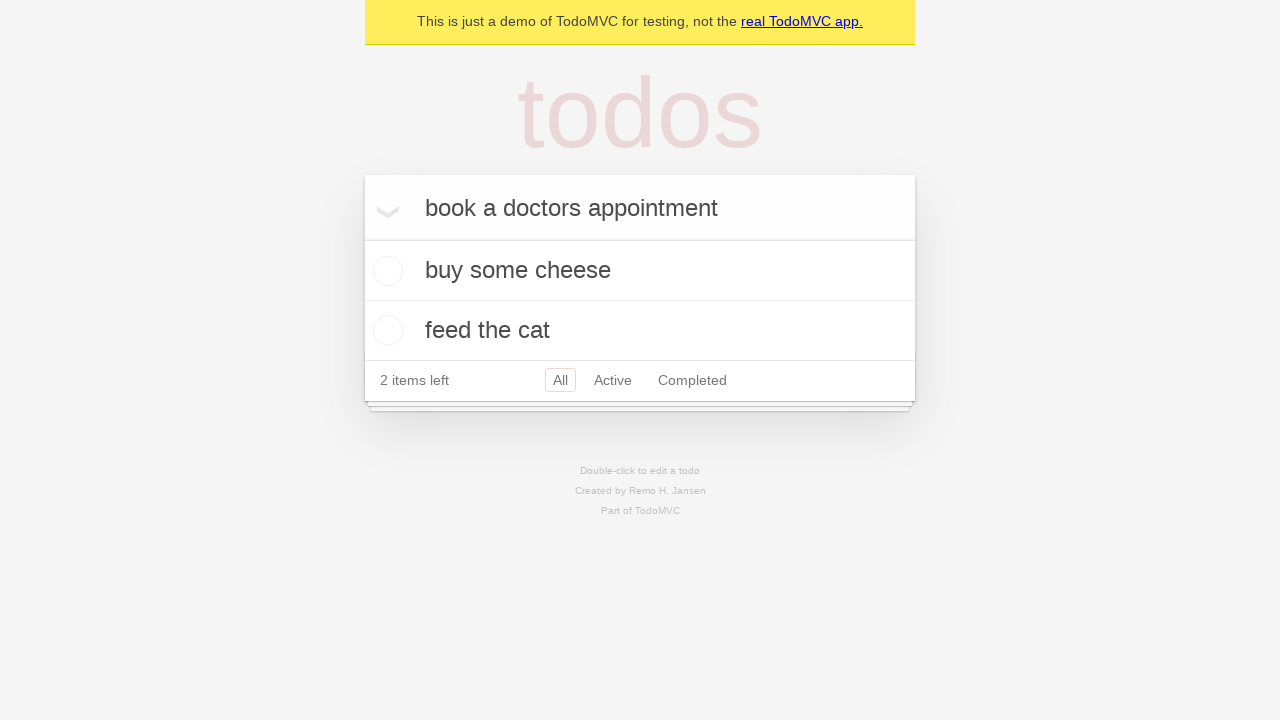

Pressed Enter to create third todo on internal:attr=[placeholder="What needs to be done?"i]
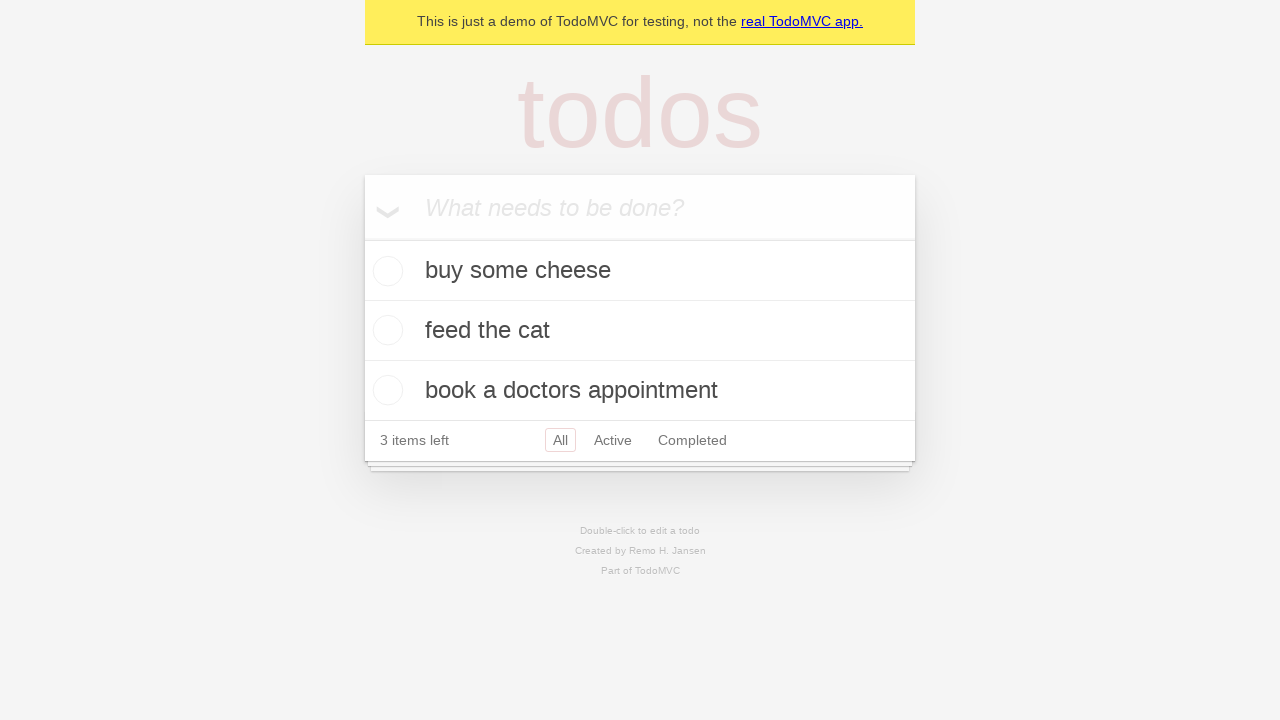

Located all todo items
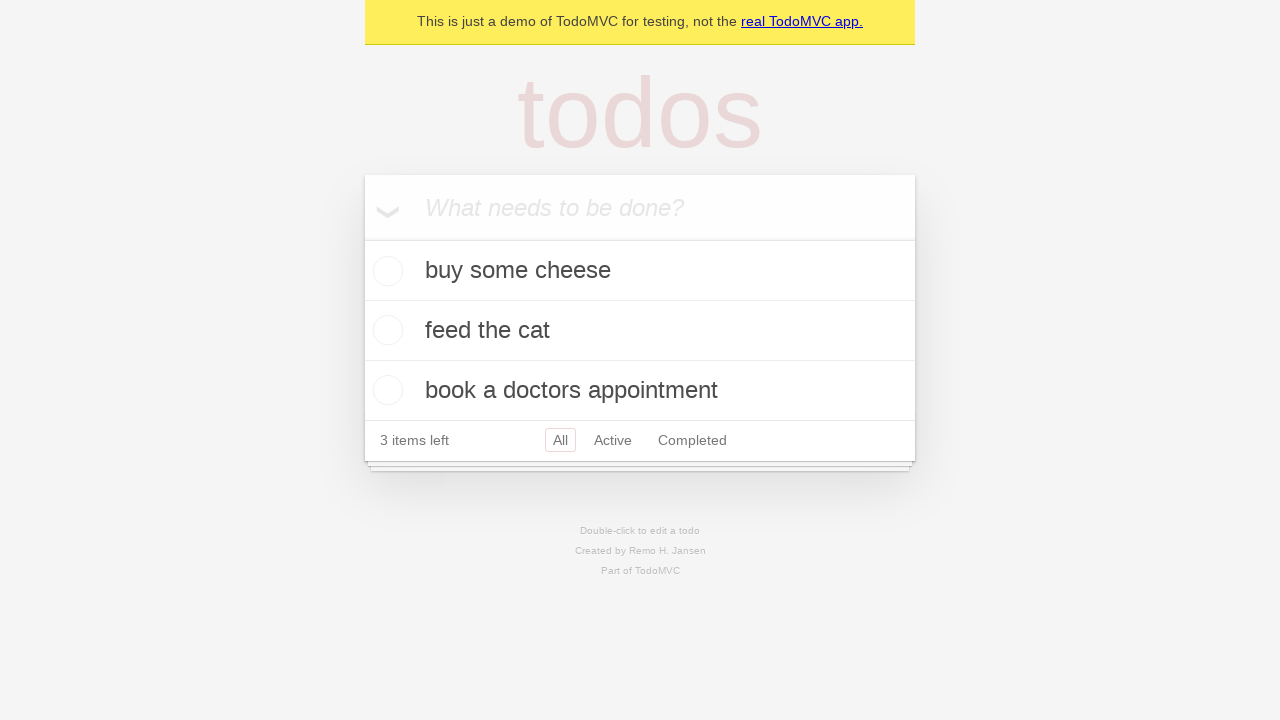

Selected the second todo item
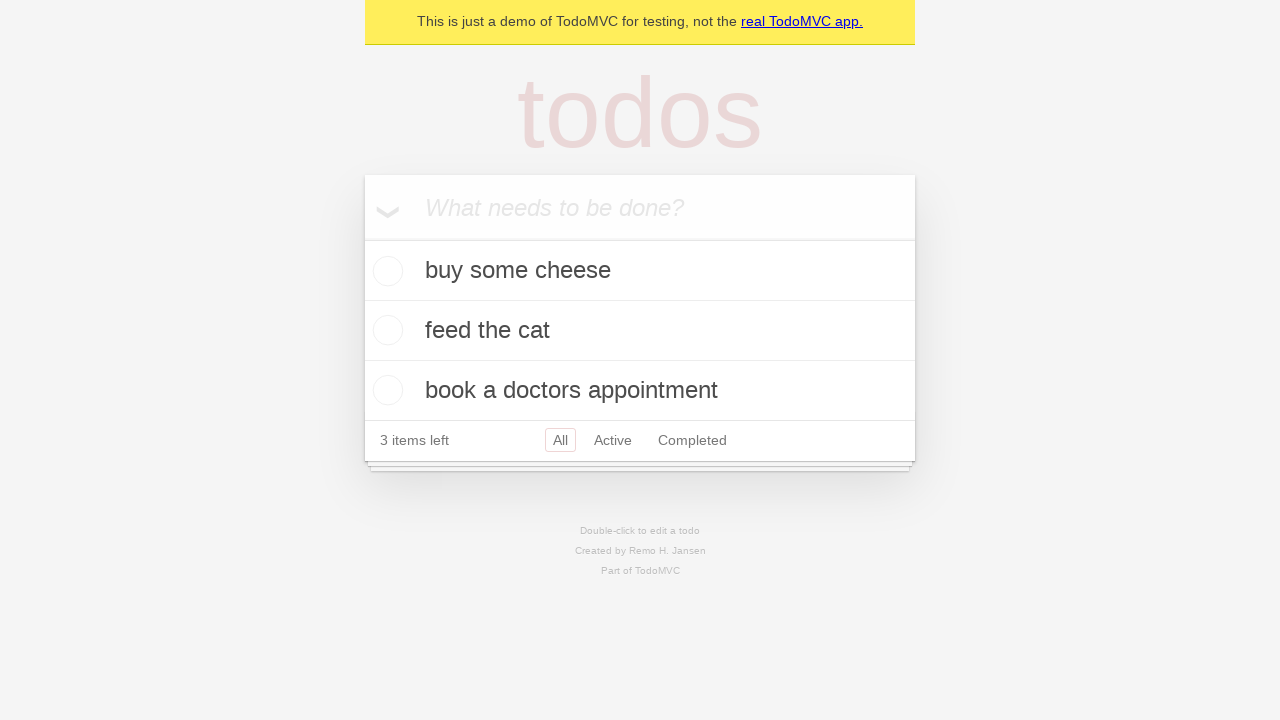

Double-clicked second todo to enter edit mode at (640, 331) on internal:testid=[data-testid="todo-item"s] >> nth=1
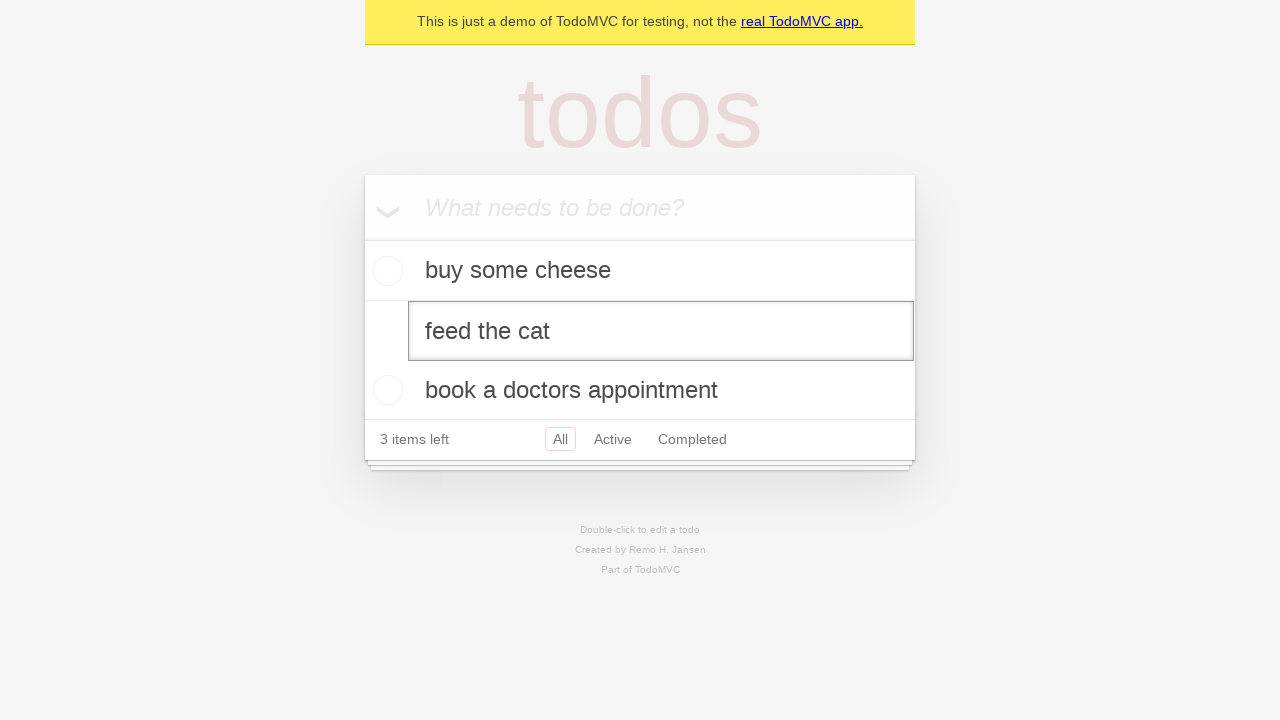

Filled edit field with 'buy some sausages' on internal:testid=[data-testid="todo-item"s] >> nth=1 >> internal:role=textbox[nam
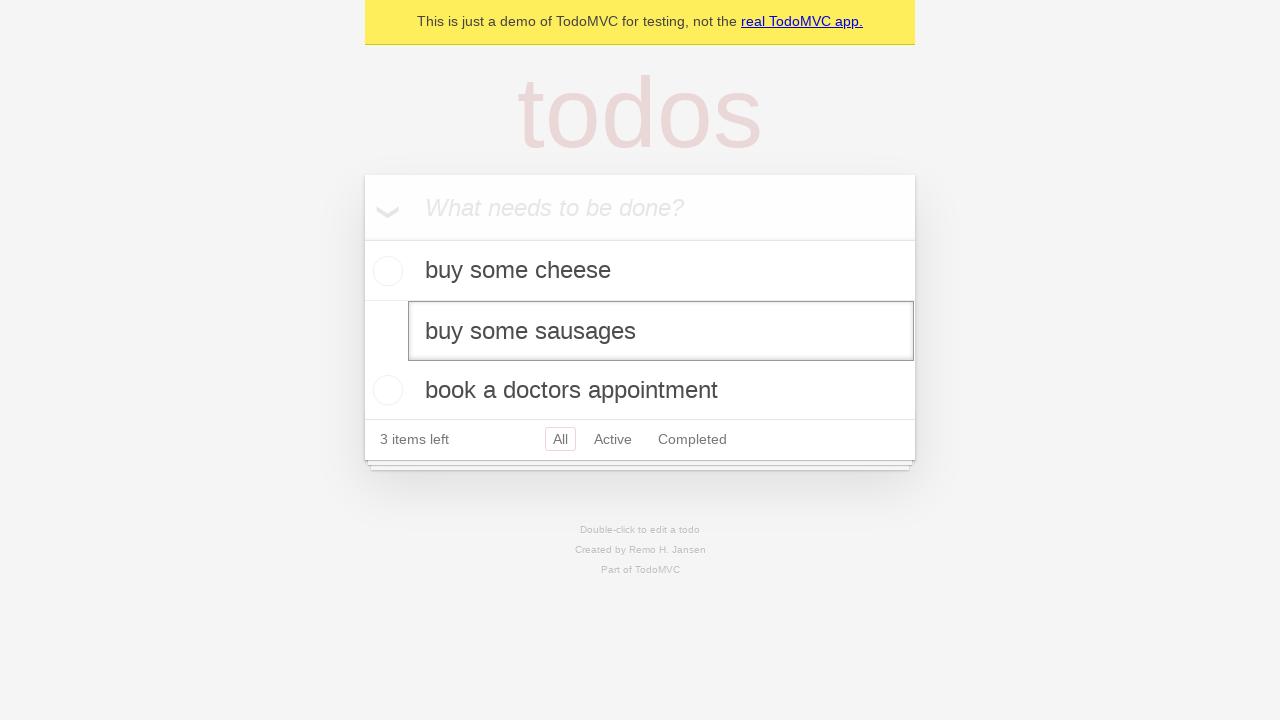

Pressed Enter to save edited todo text on internal:testid=[data-testid="todo-item"s] >> nth=1 >> internal:role=textbox[nam
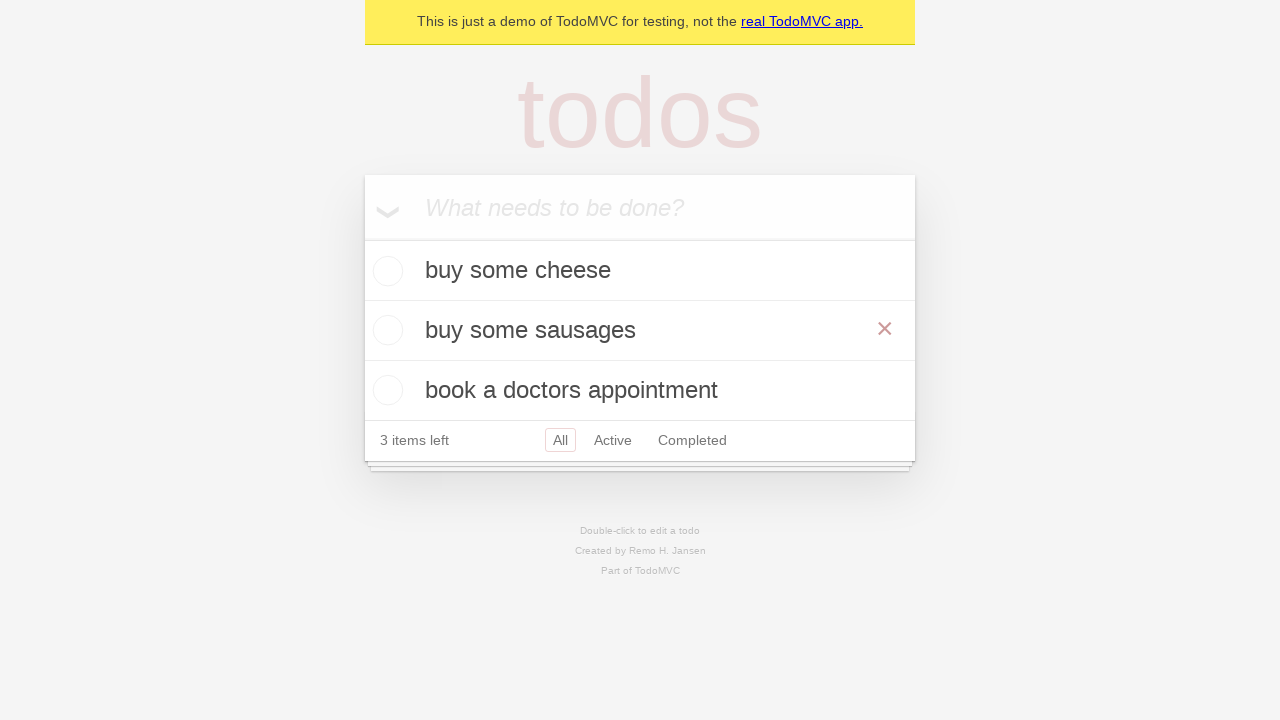

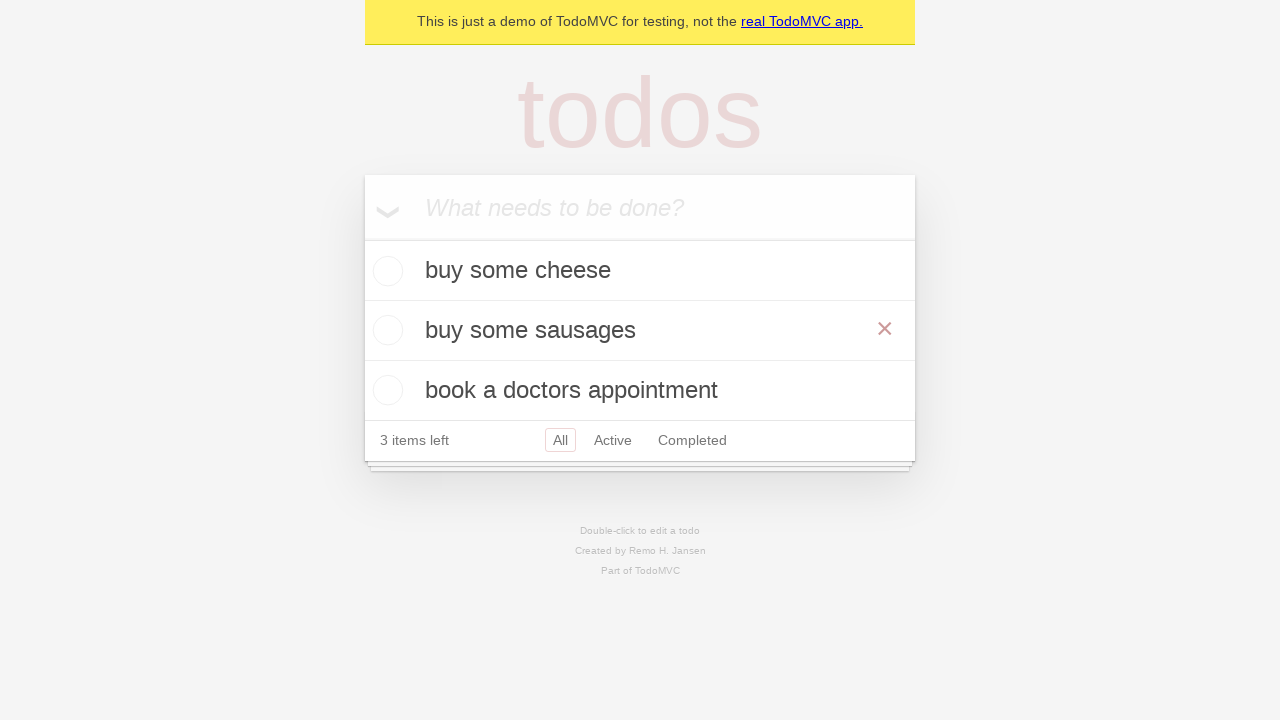